Tests Entry Ad page by clicking the link and dismissing the modal advertisement

Starting URL: https://the-internet.herokuapp.com/

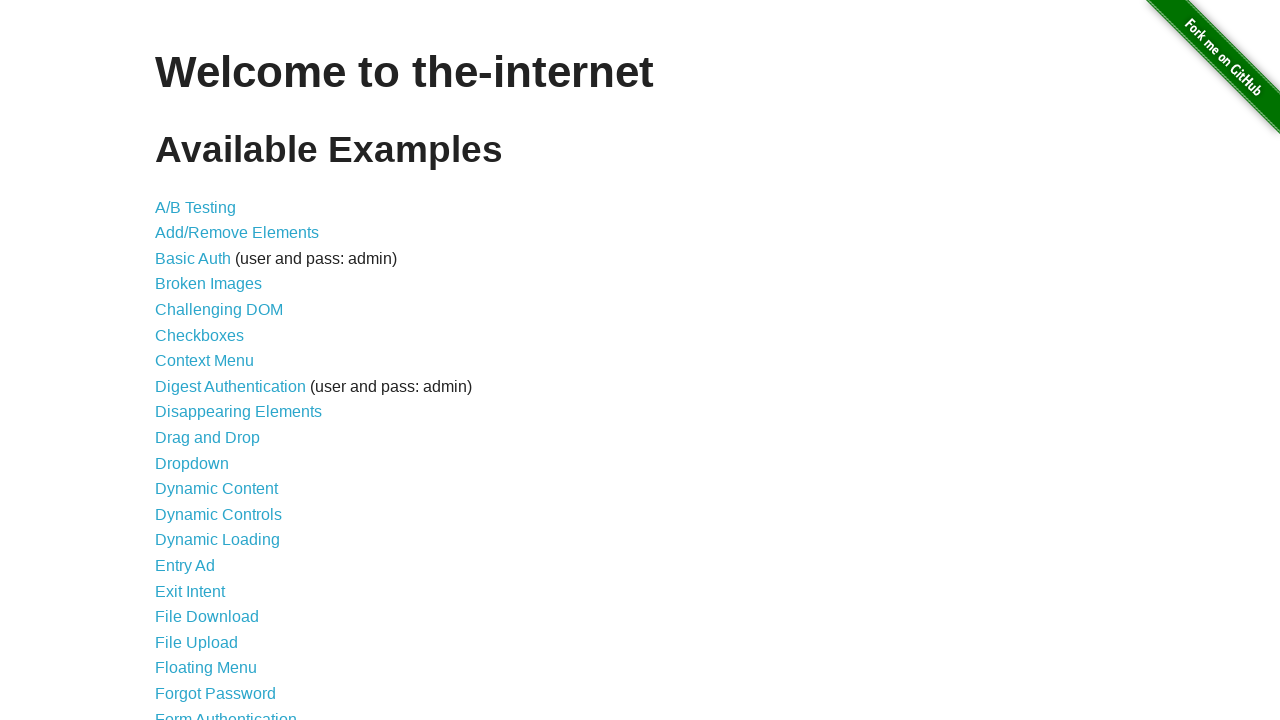

Clicked on Entry Ad link at (185, 566) on text=Entry Ad
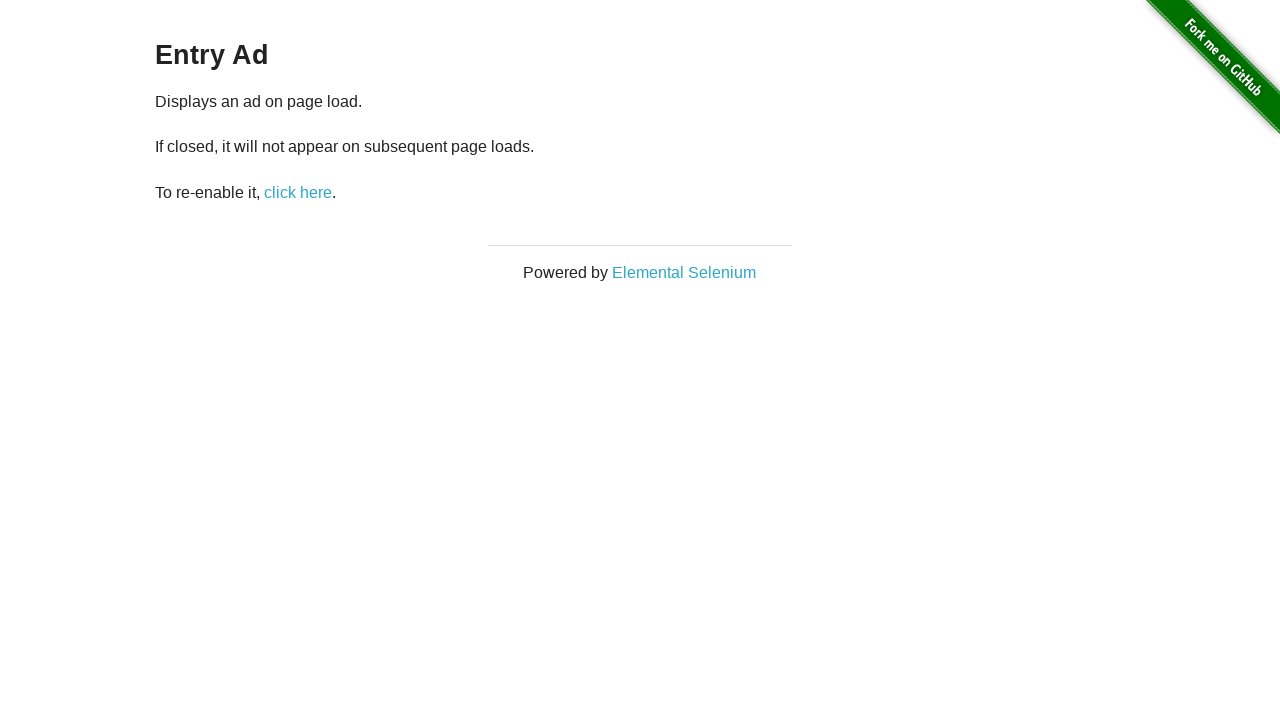

Clicked 'click here' link in modal at (298, 192) on text=click here
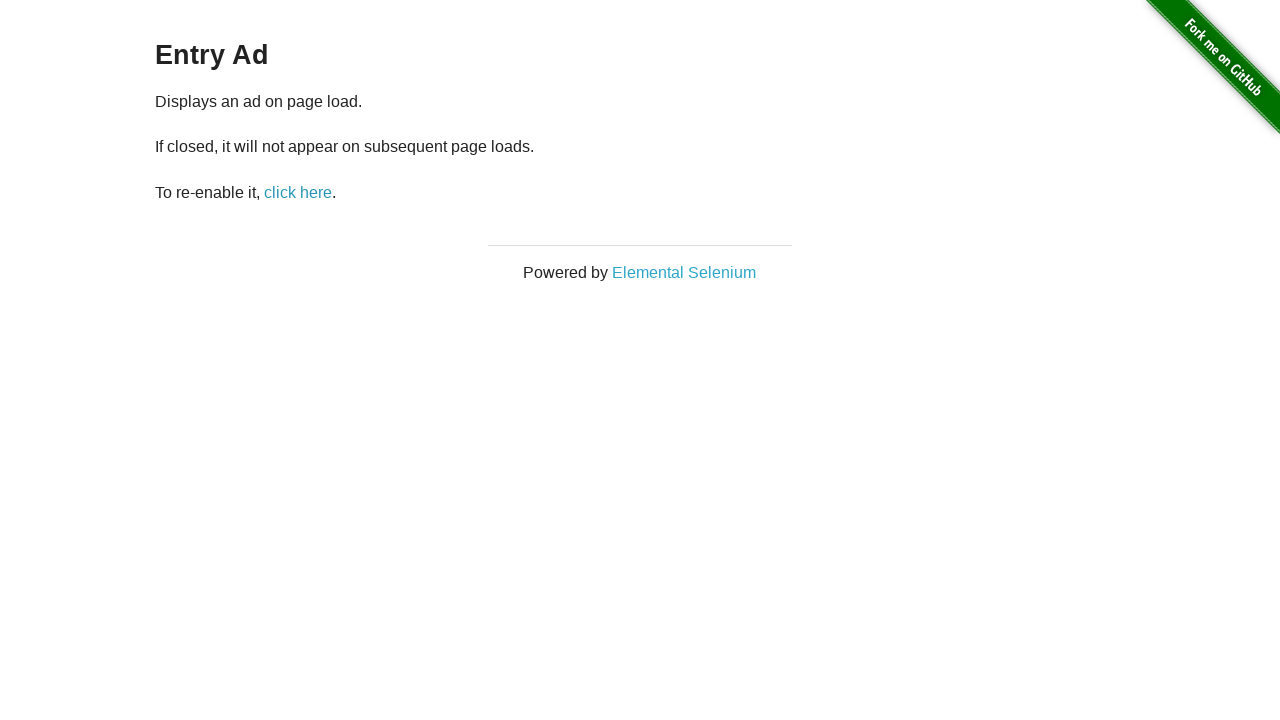

Modal advertisement appeared
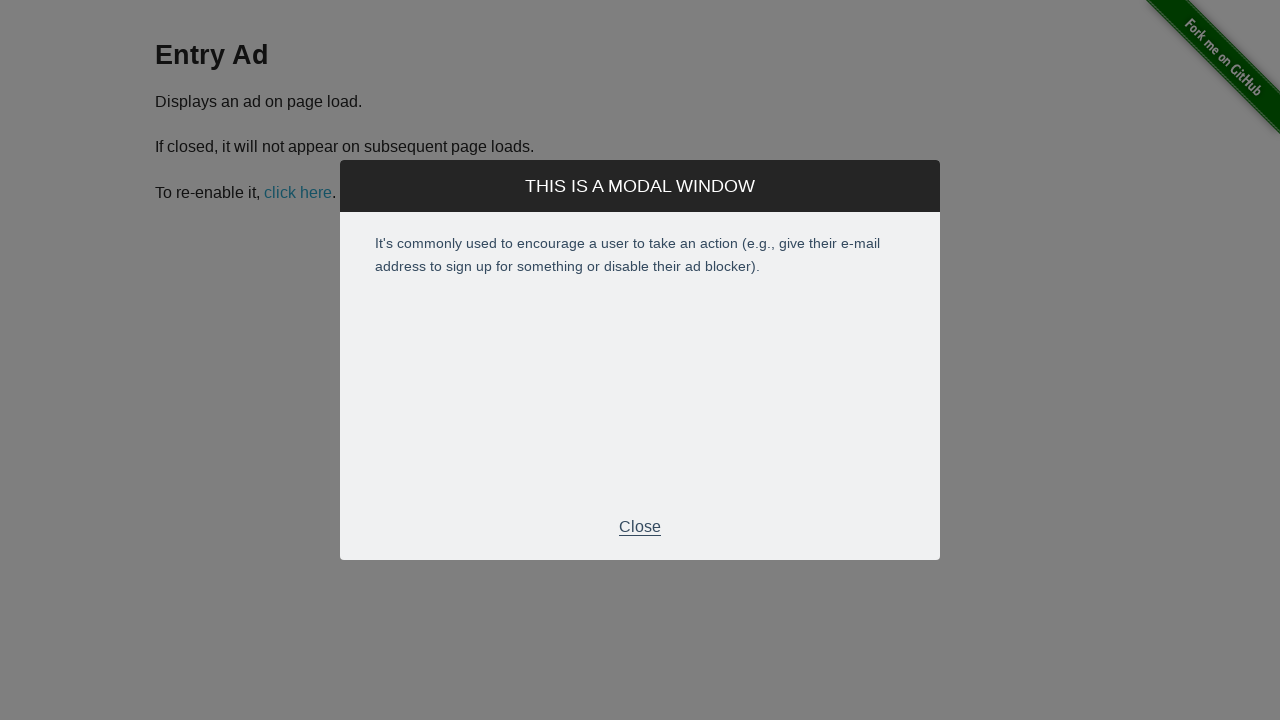

Clicked Close button to dismiss modal advertisement at (640, 527) on .modal-footer >> text=Close
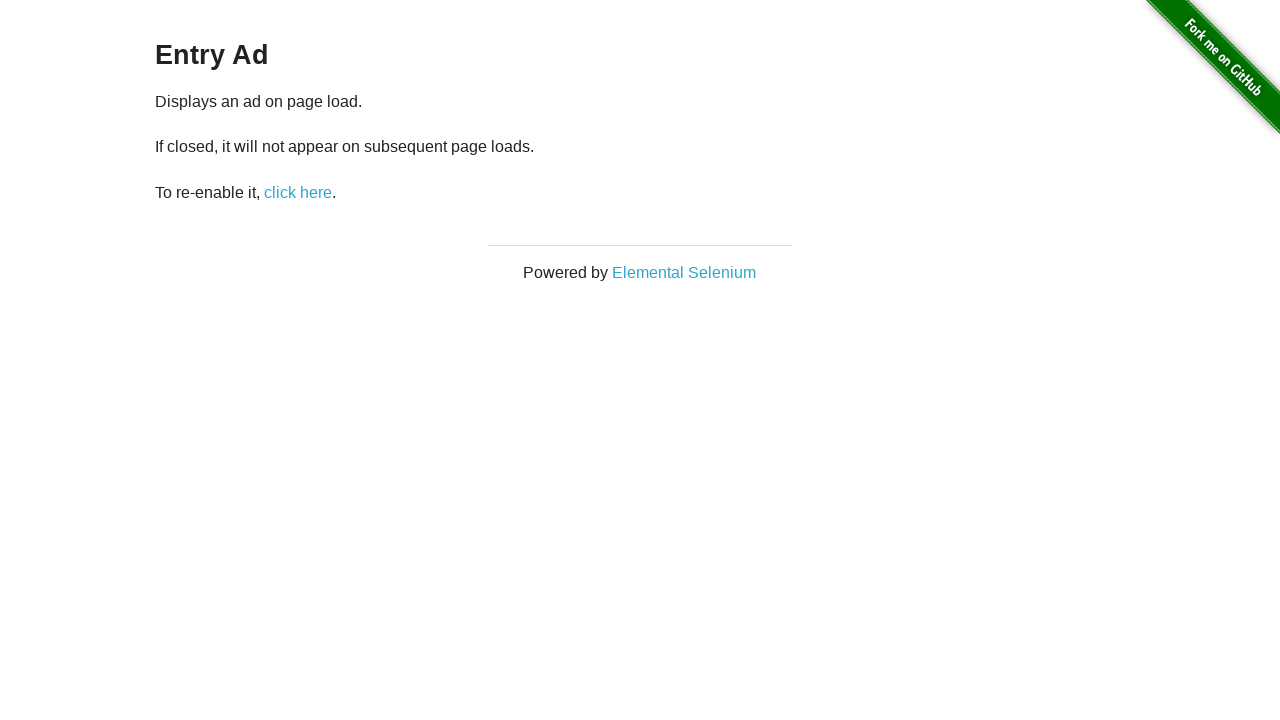

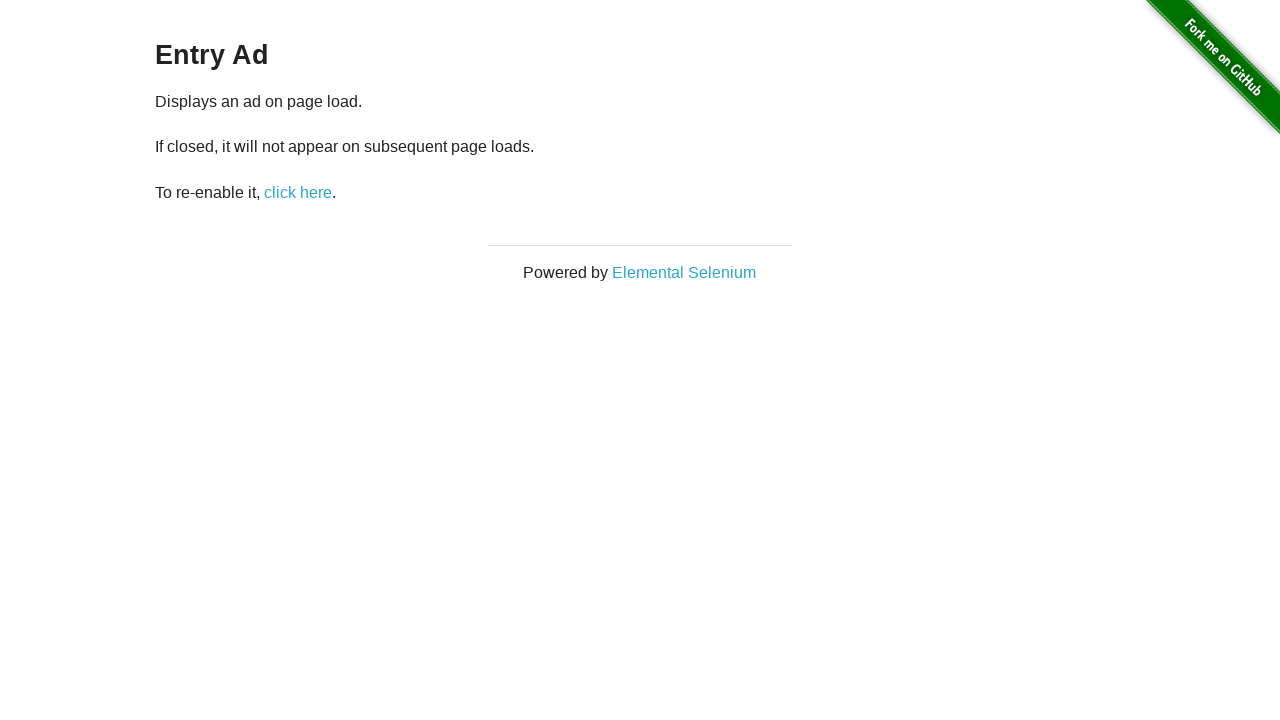